Tests product dropdown functionality by selecting different options

Starting URL: https://cac-tat.s3.eu-central-1.amazonaws.com/index.html

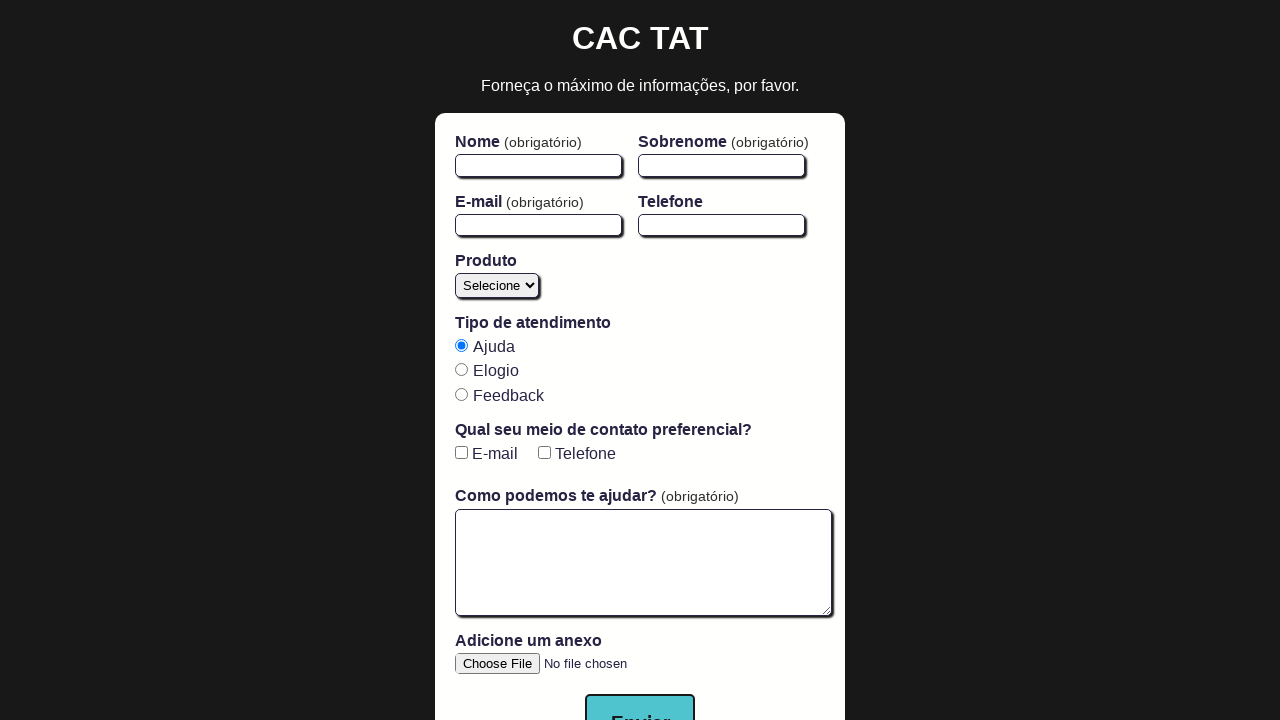

Navigated to product dropdown test page
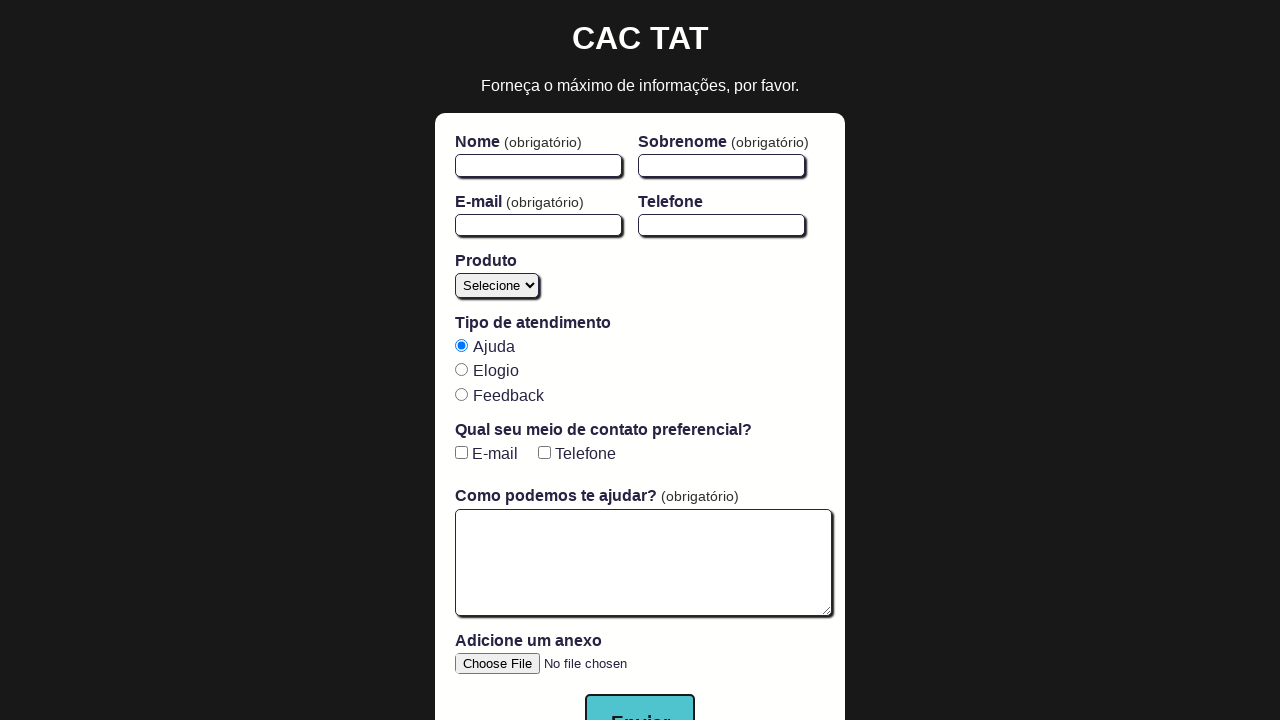

Selected 'Blog' from product dropdown on #product
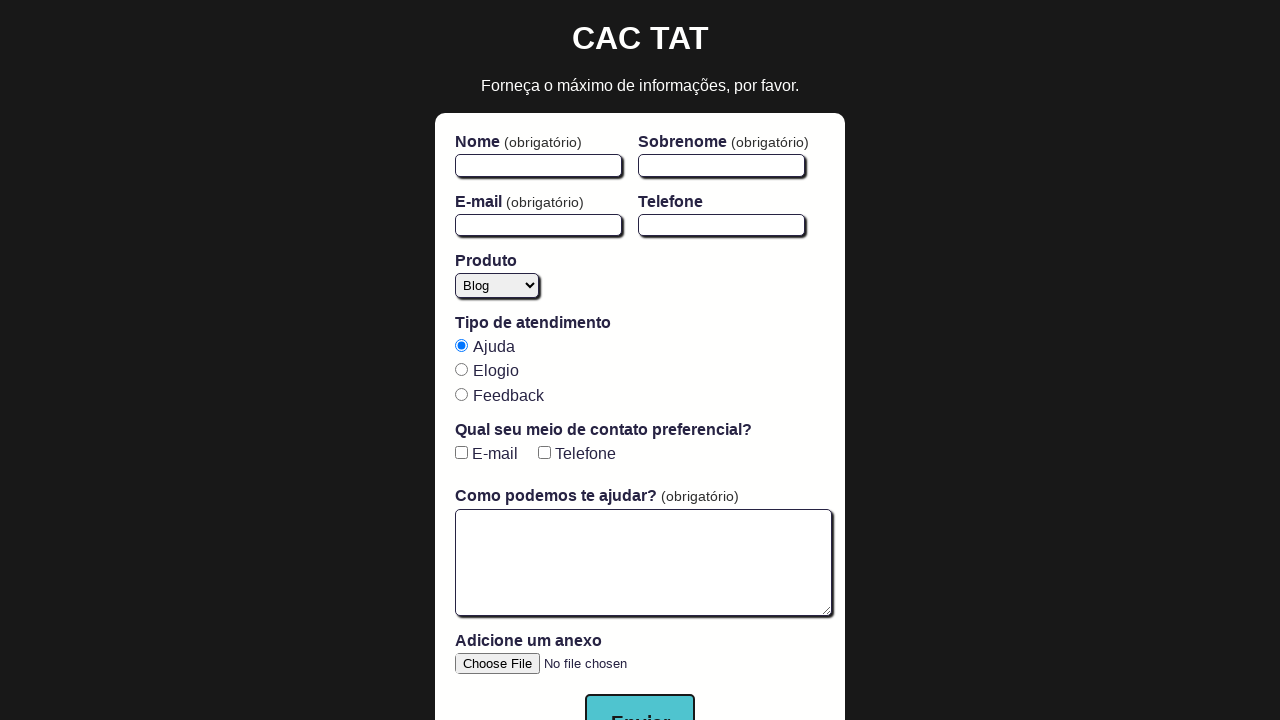

Selected 'Cursos' from product dropdown on #product
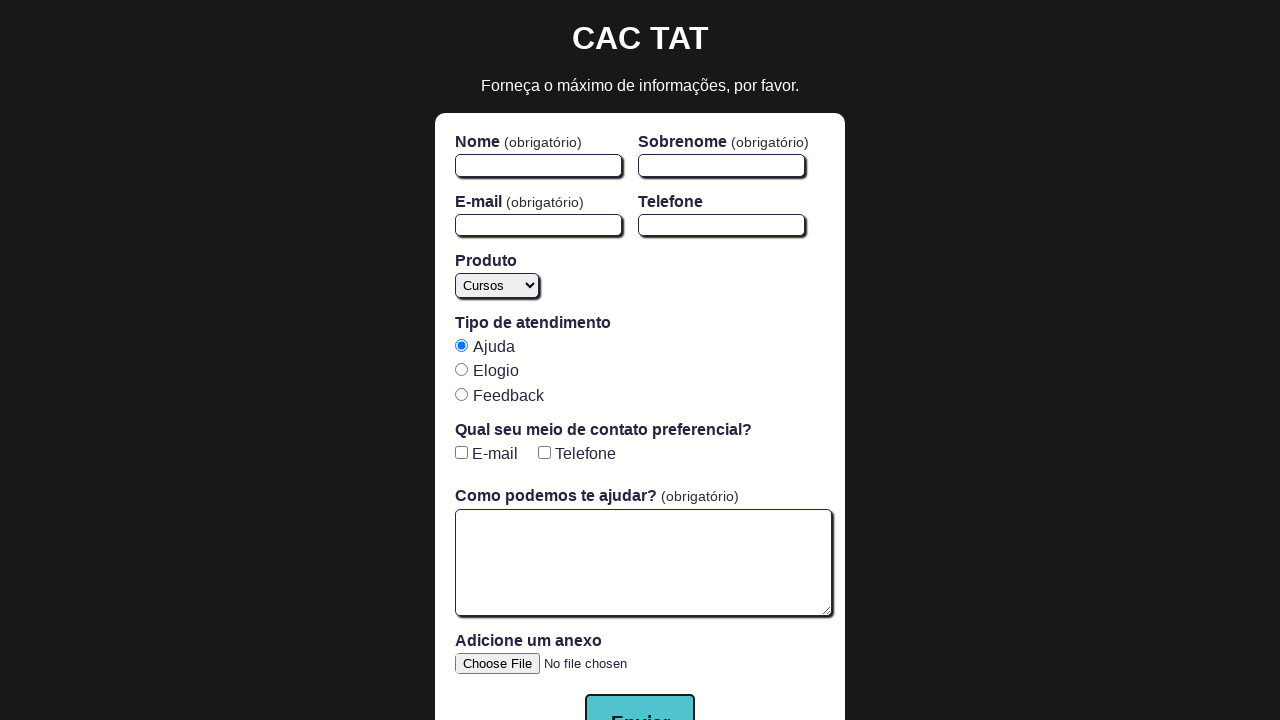

Selected 'Mentoria' from product dropdown on #product
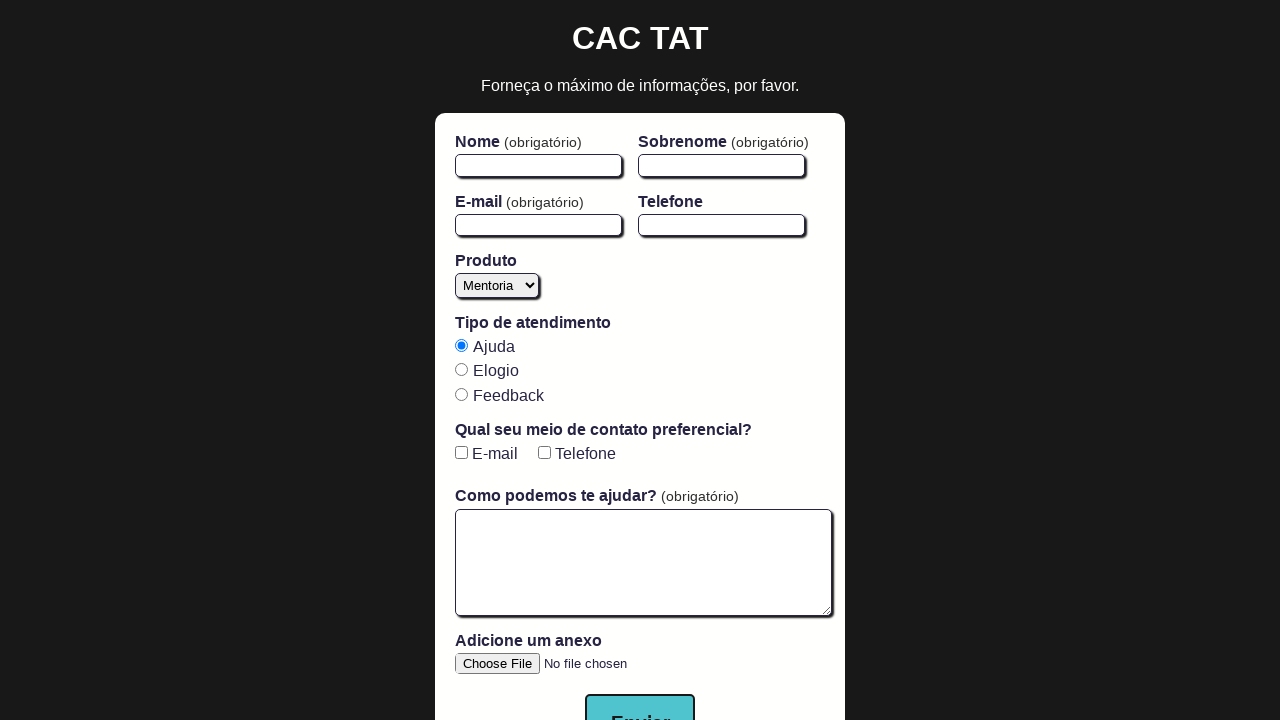

Selected 'YouTube' from product dropdown on #product
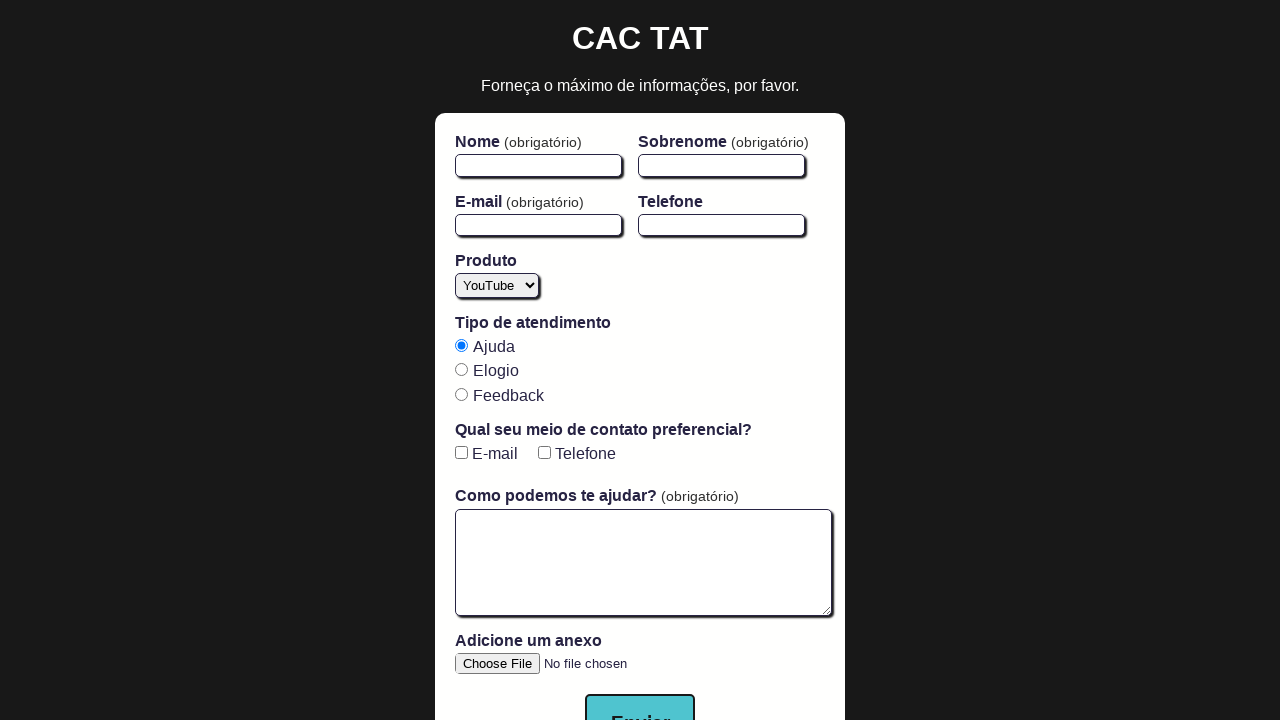

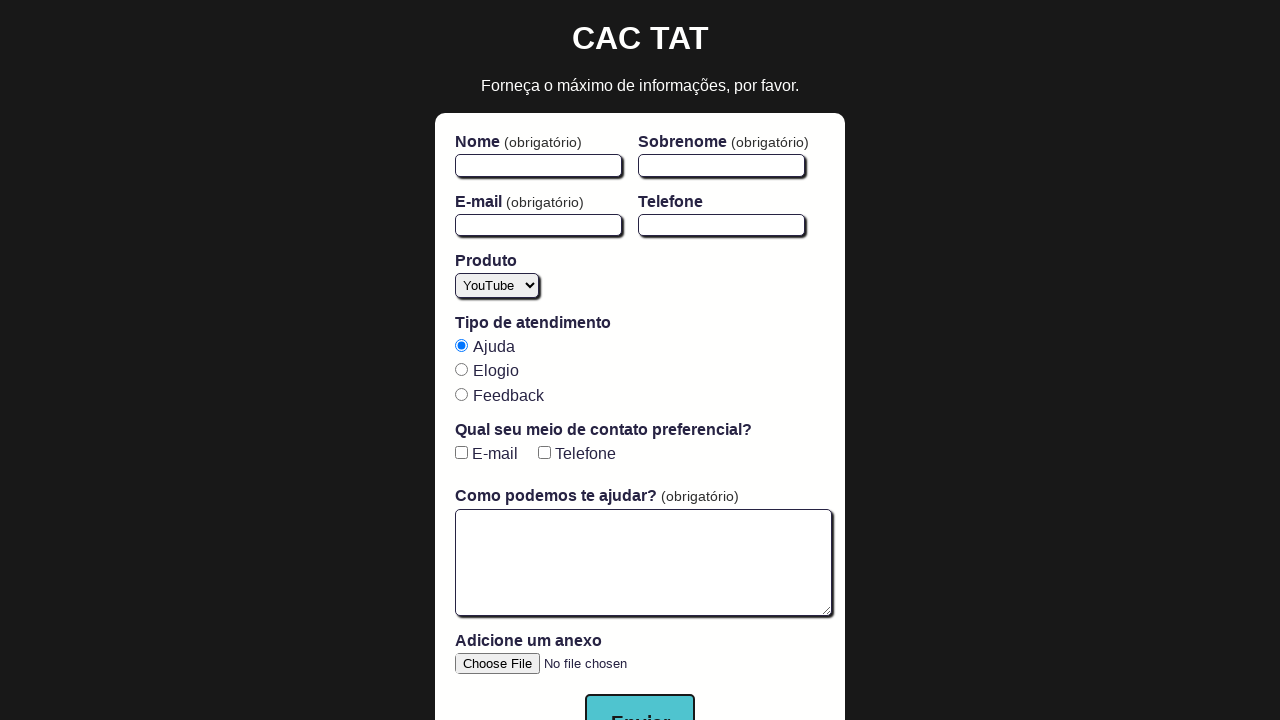